Tests JavaScript alert handling by filling a name field, clicking a button to trigger an alert, and accepting the alert dialog.

Starting URL: https://rahulshettyacademy.com/AutomationPractice/

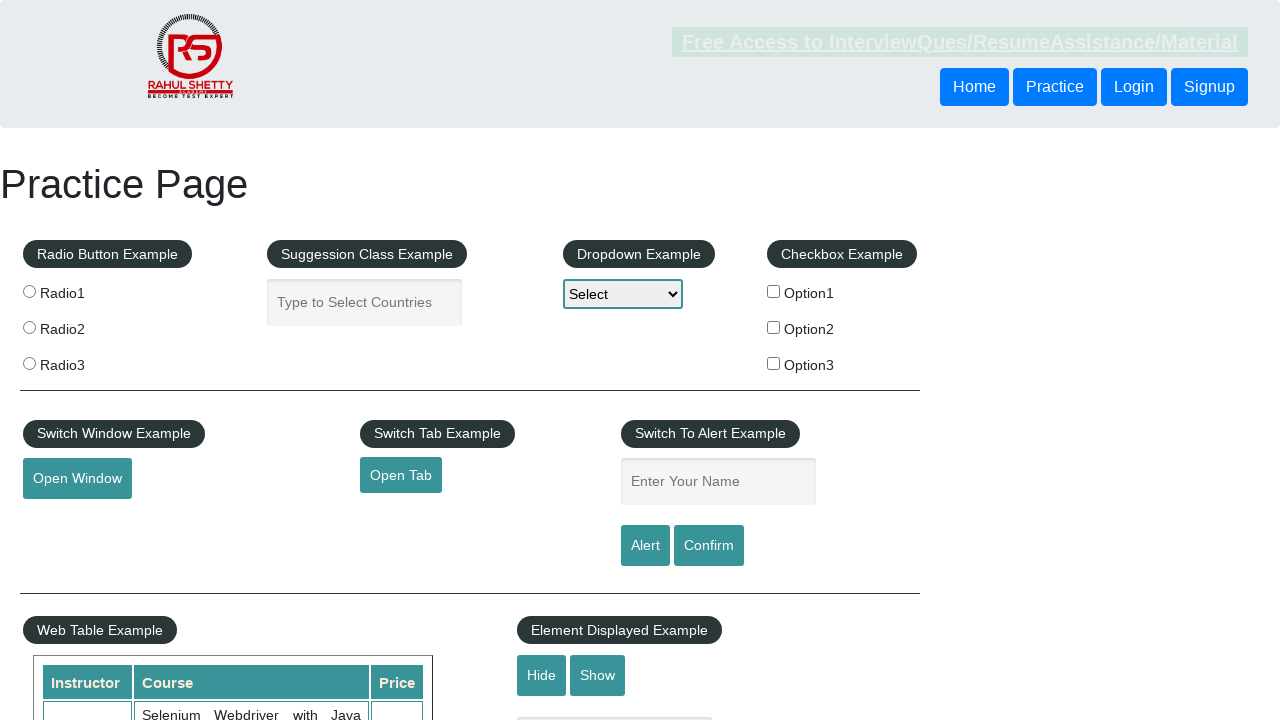

Filled name field with 'Nico' on #name
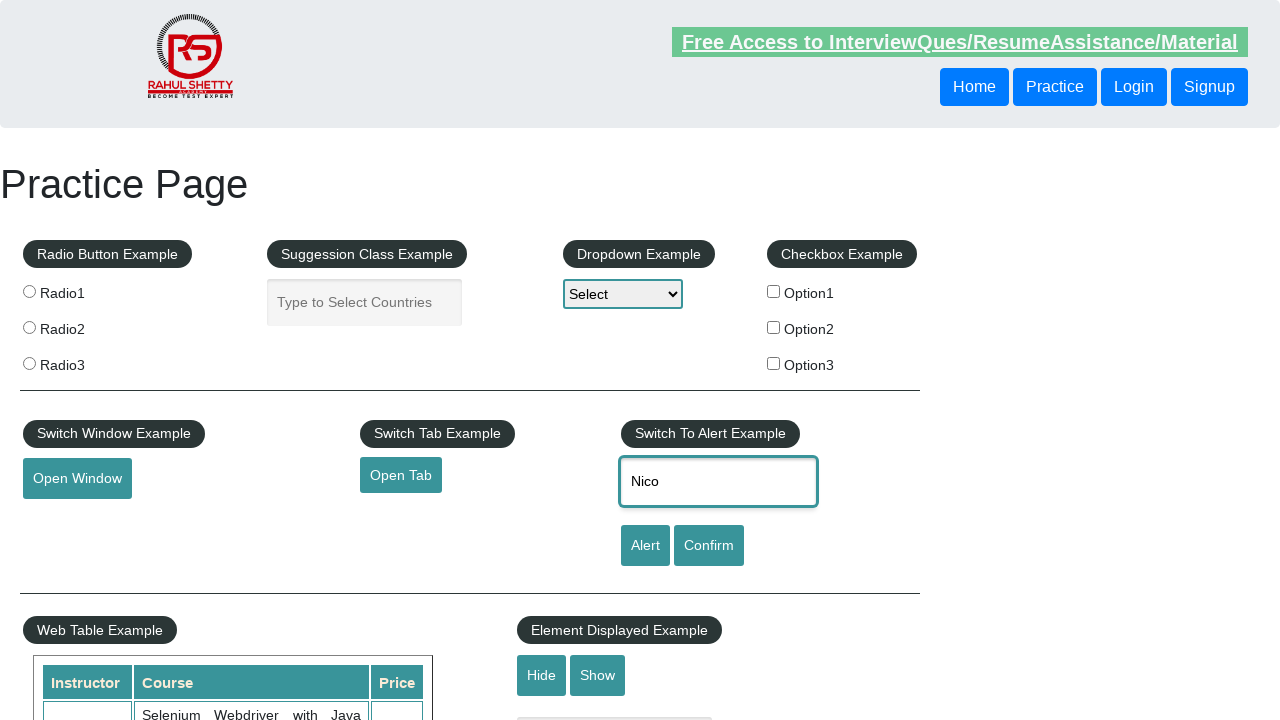

Set up dialog handler to accept alert
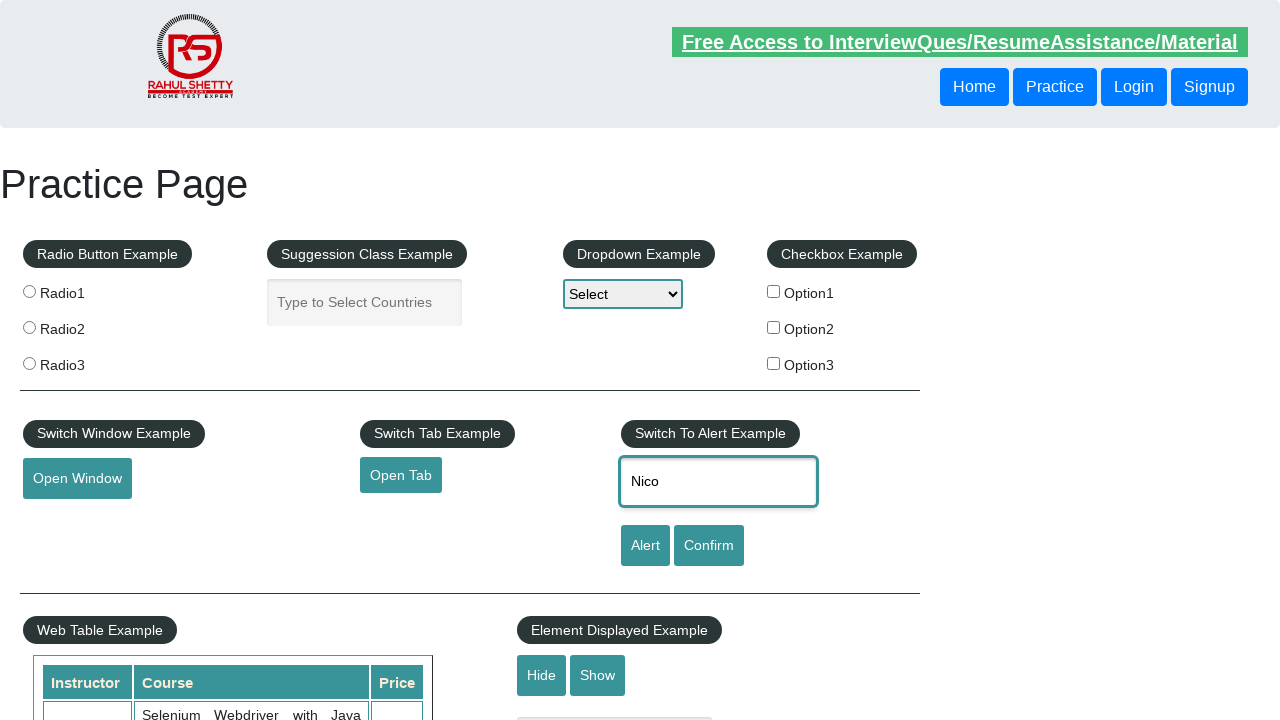

Clicked alert button to trigger JavaScript alert at (645, 546) on #alertbtn
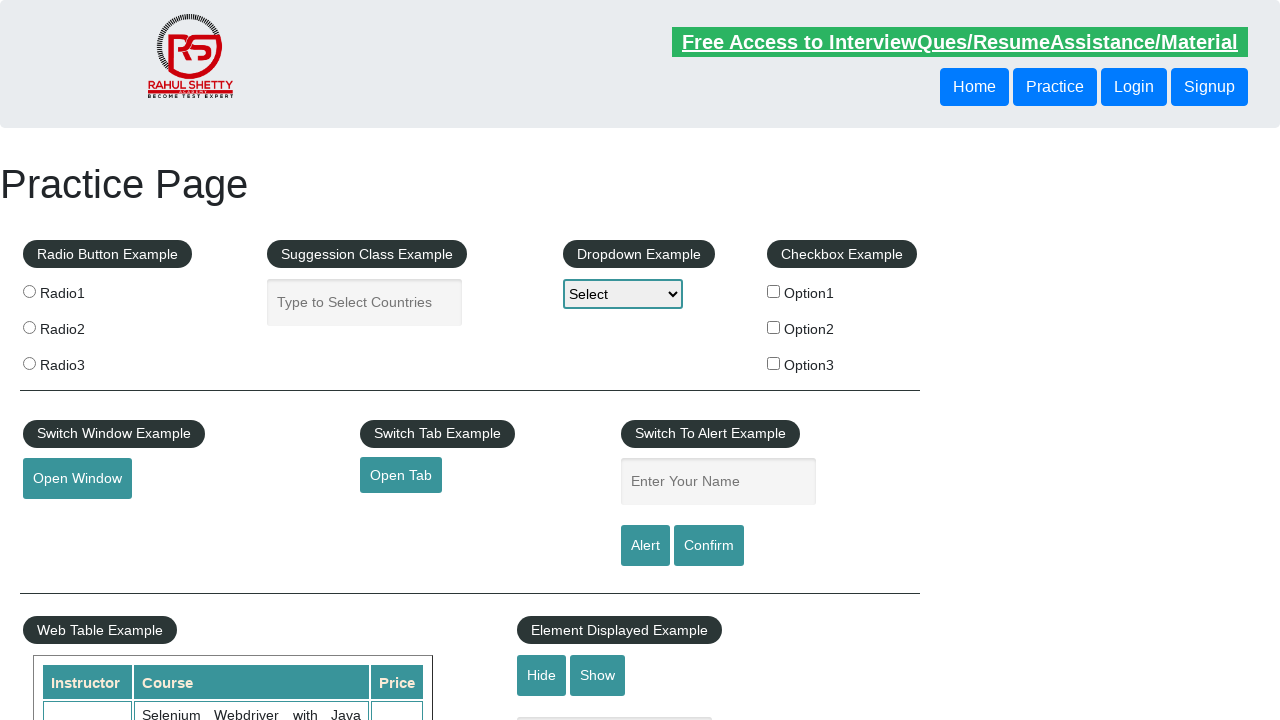

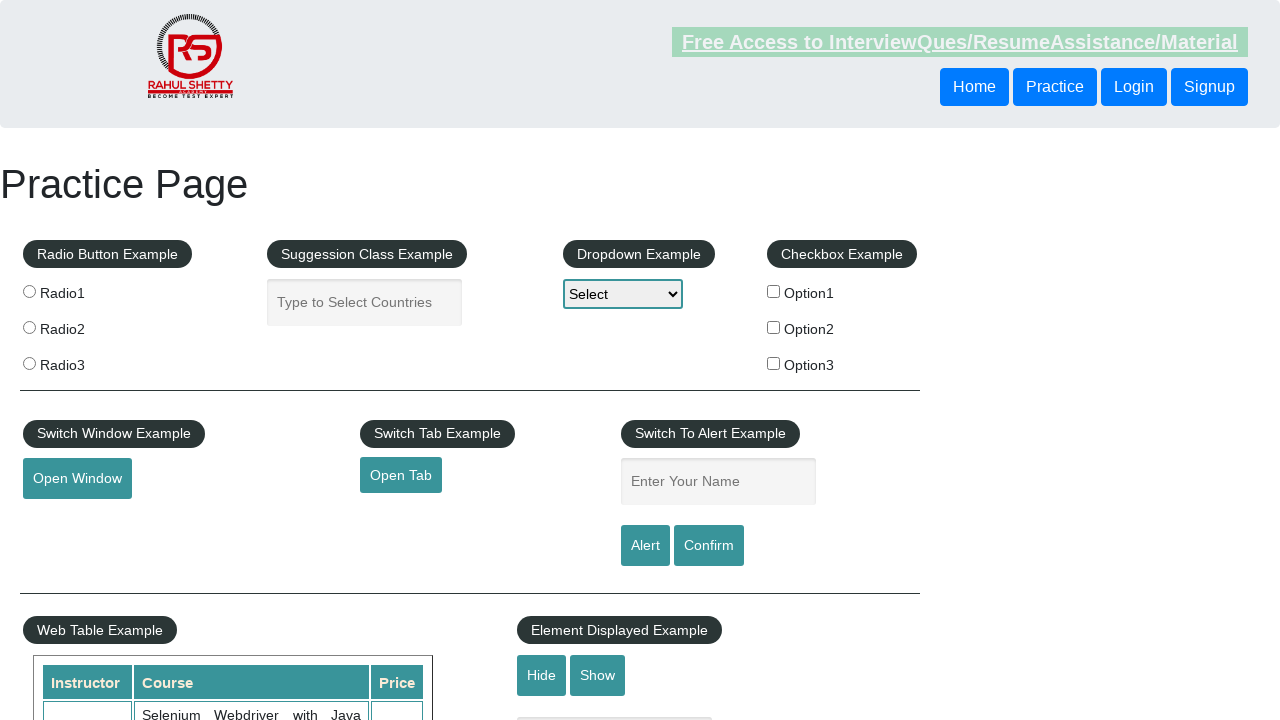